Tests the standard room reservation flow by navigating to rooms section, selecting a standard room, filling in check-in/check-out dates, guest count, and contact information, then submitting the reservation.

Starting URL: https://www.turacoaddis.com

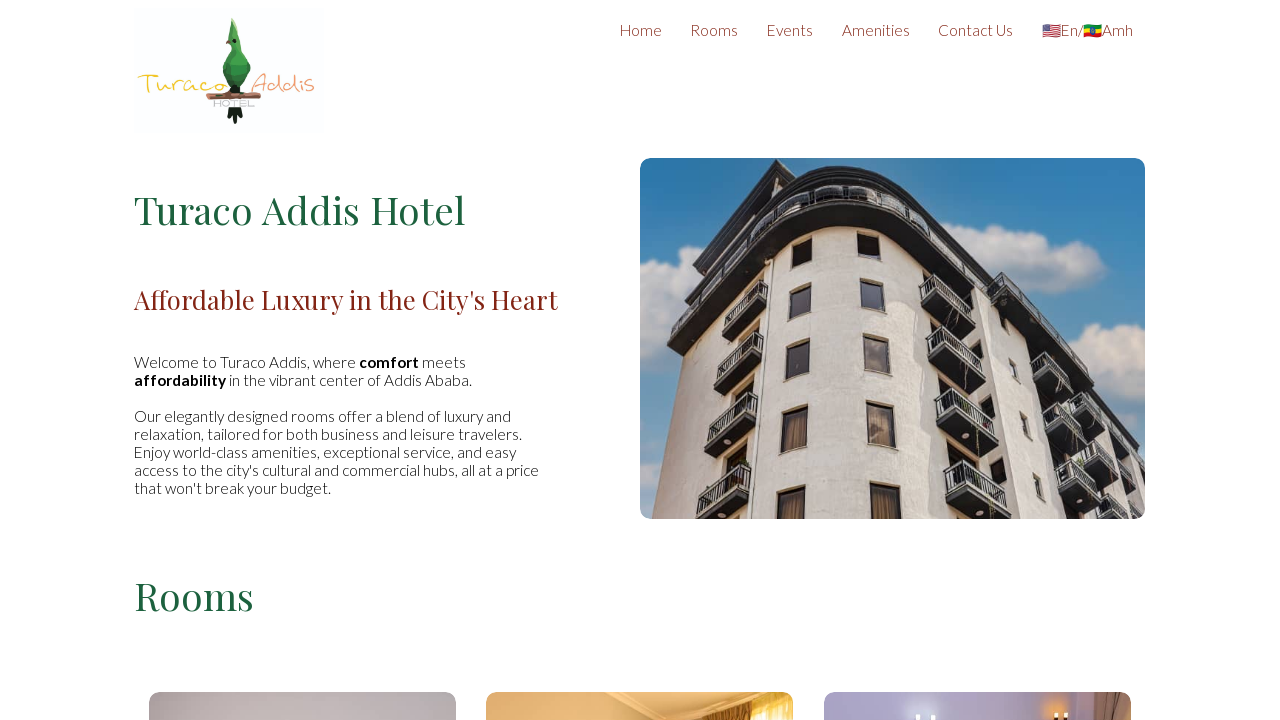

Clicked Rooms button to navigate to rooms section at (714, 30) on xpath=//button[contains(@class, 'scroll-button') and contains(text(), 'Rooms')]
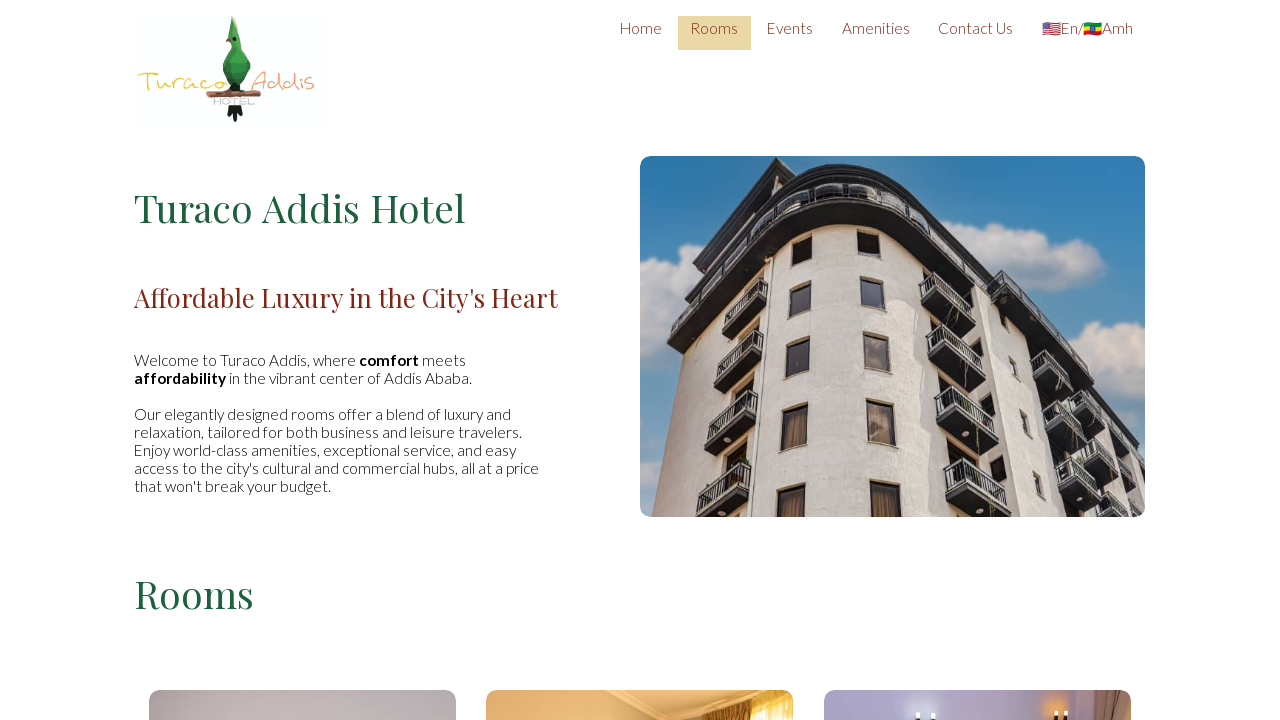

Waited for page to load and settle
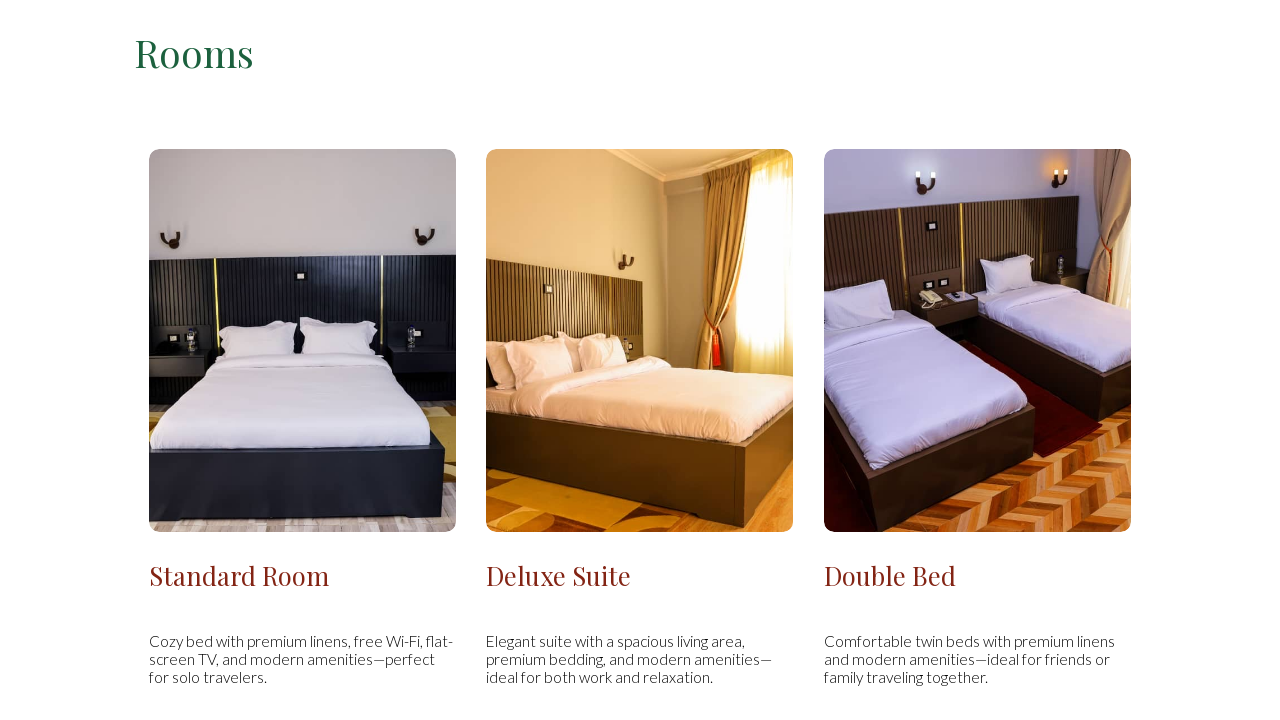

Clicked Book Now button for Standard Room at (380, 361) on .section1 .book .custom-link
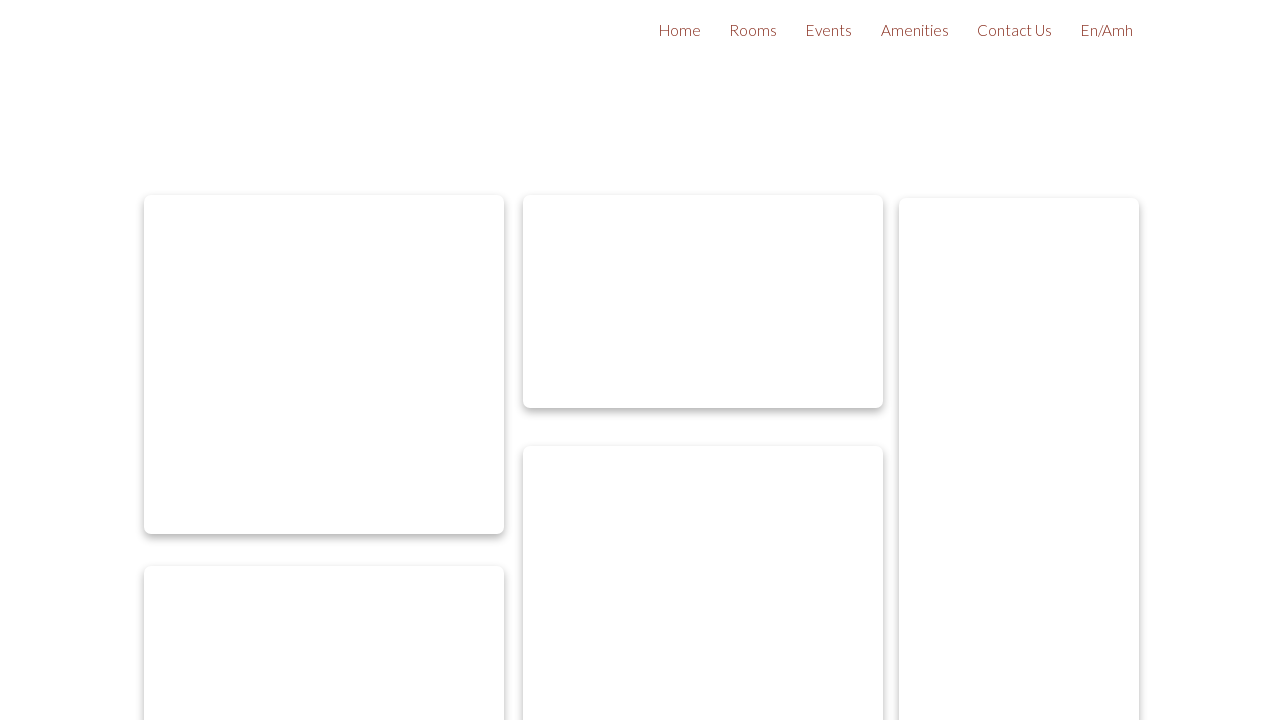

Set check-in date to 2026-03-05
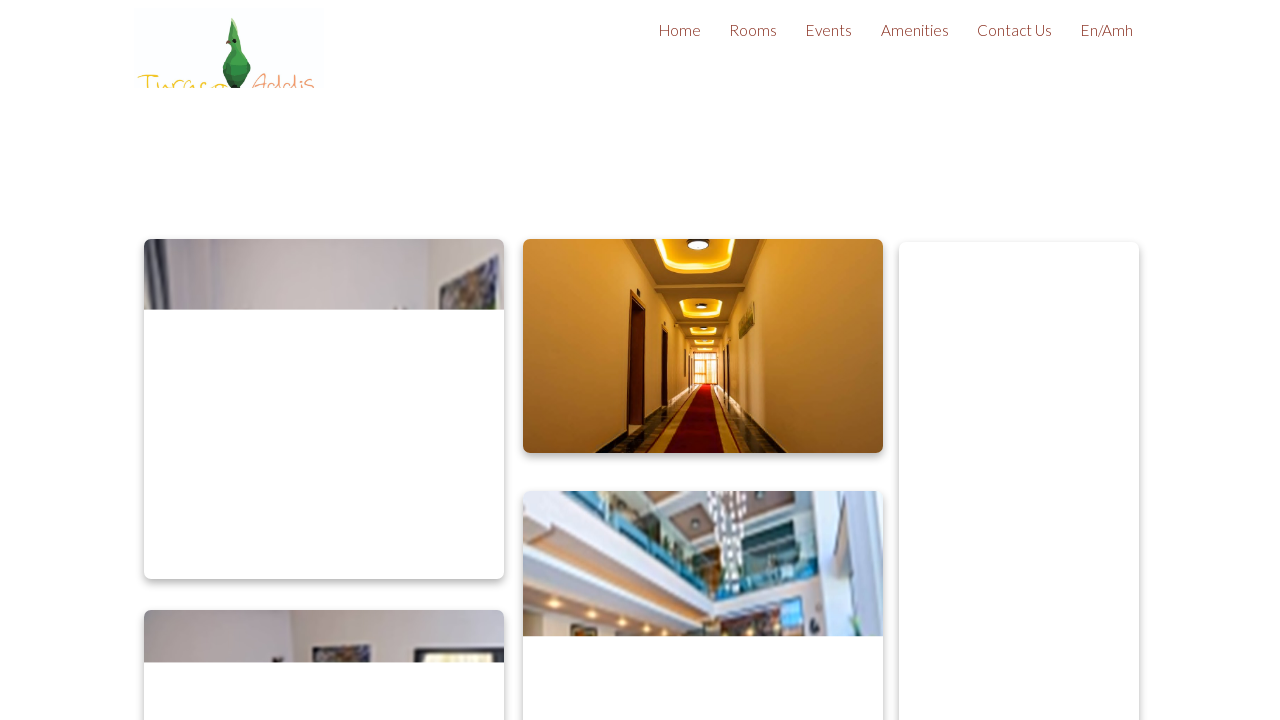

Set check-out date to 2026-03-06
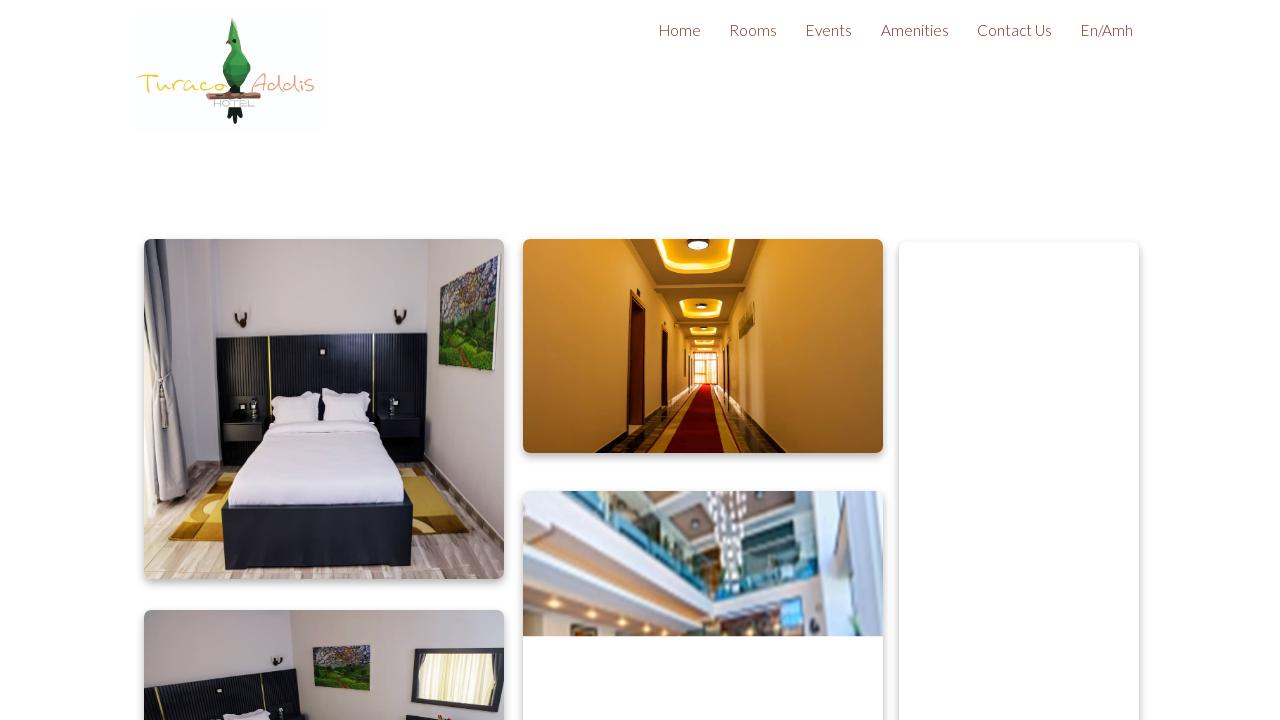

Selected 2 guests from dropdown on #guests
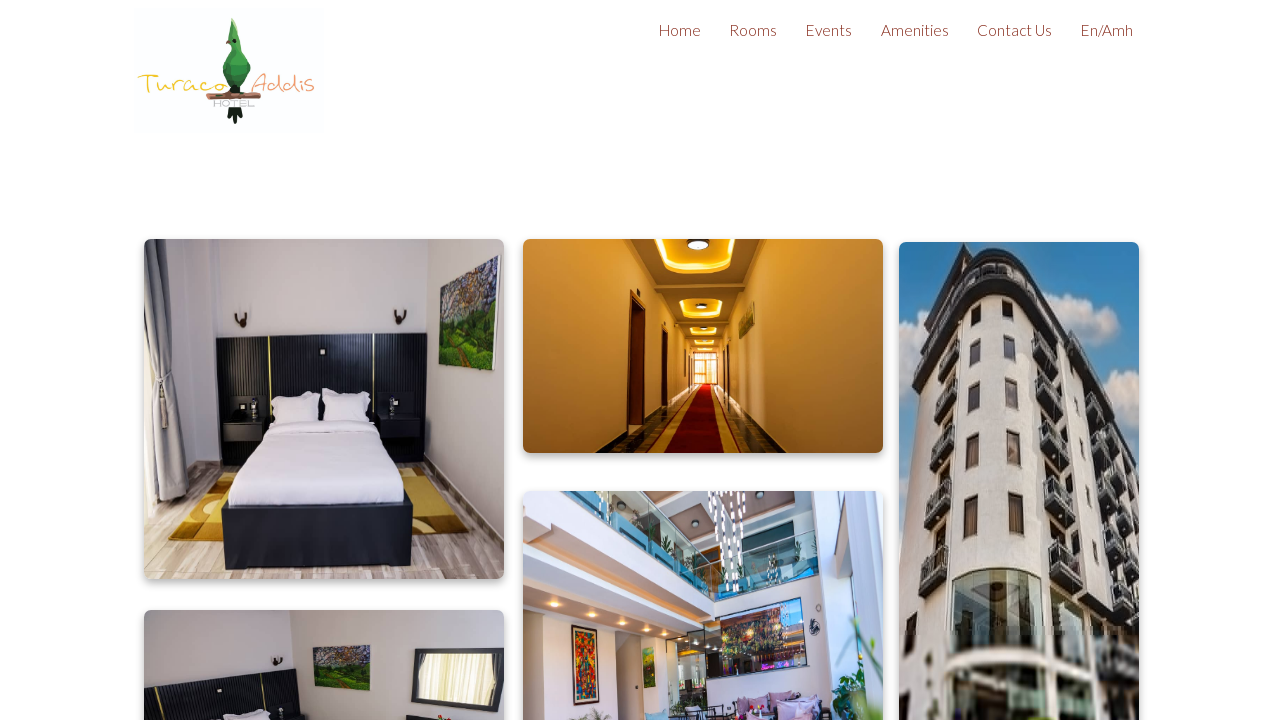

Entered guest name: Marcus Johnson on #name
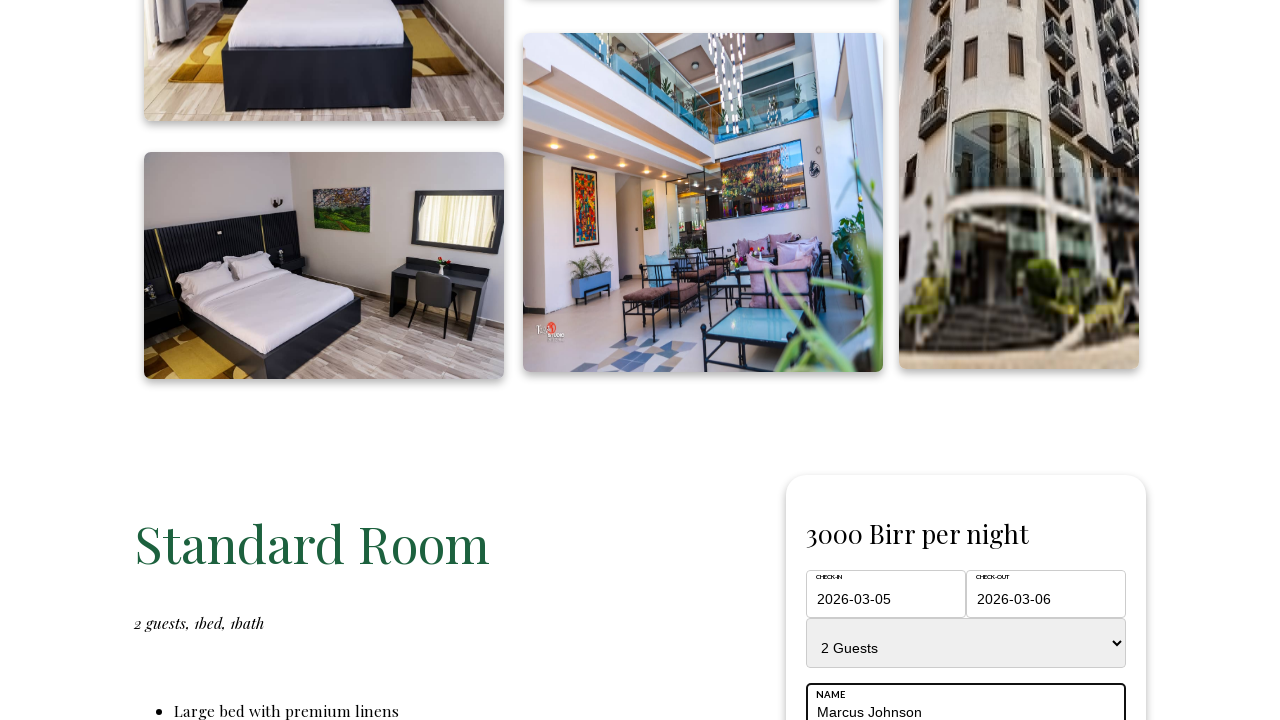

Entered guest email: marcus.johnson@example.com on #email
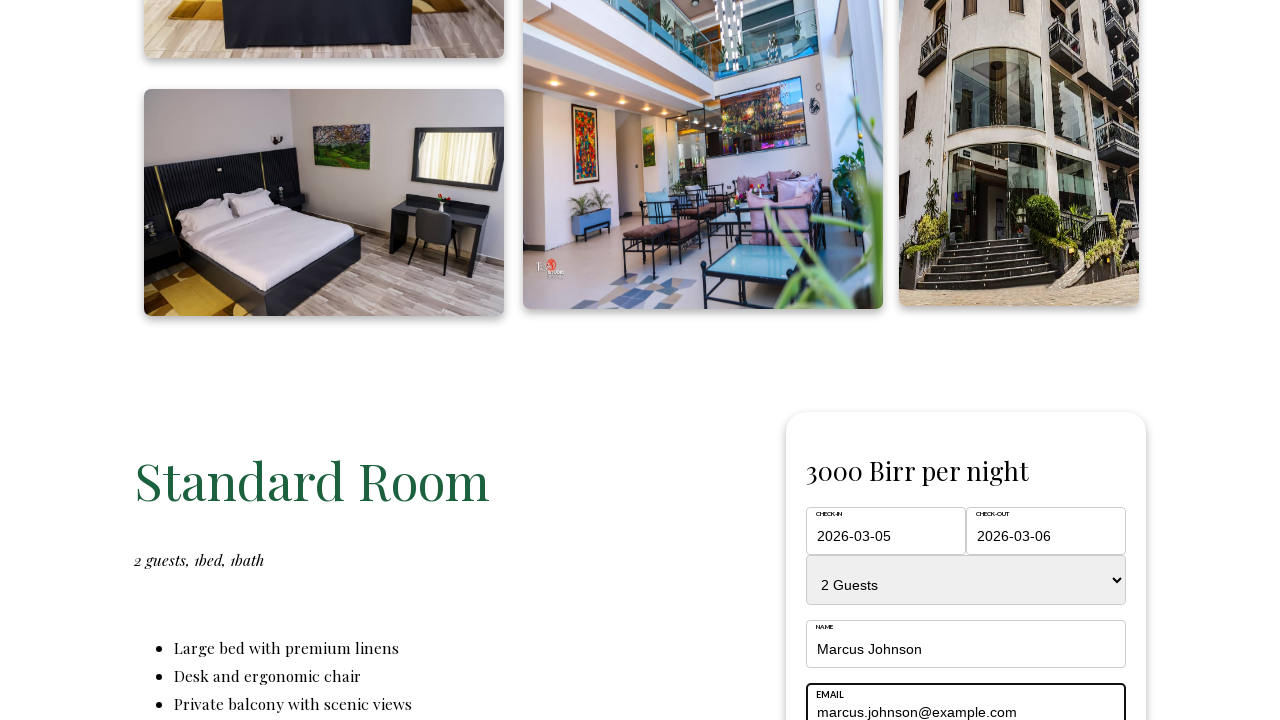

Entered guest phone: 5551234567 on #phone
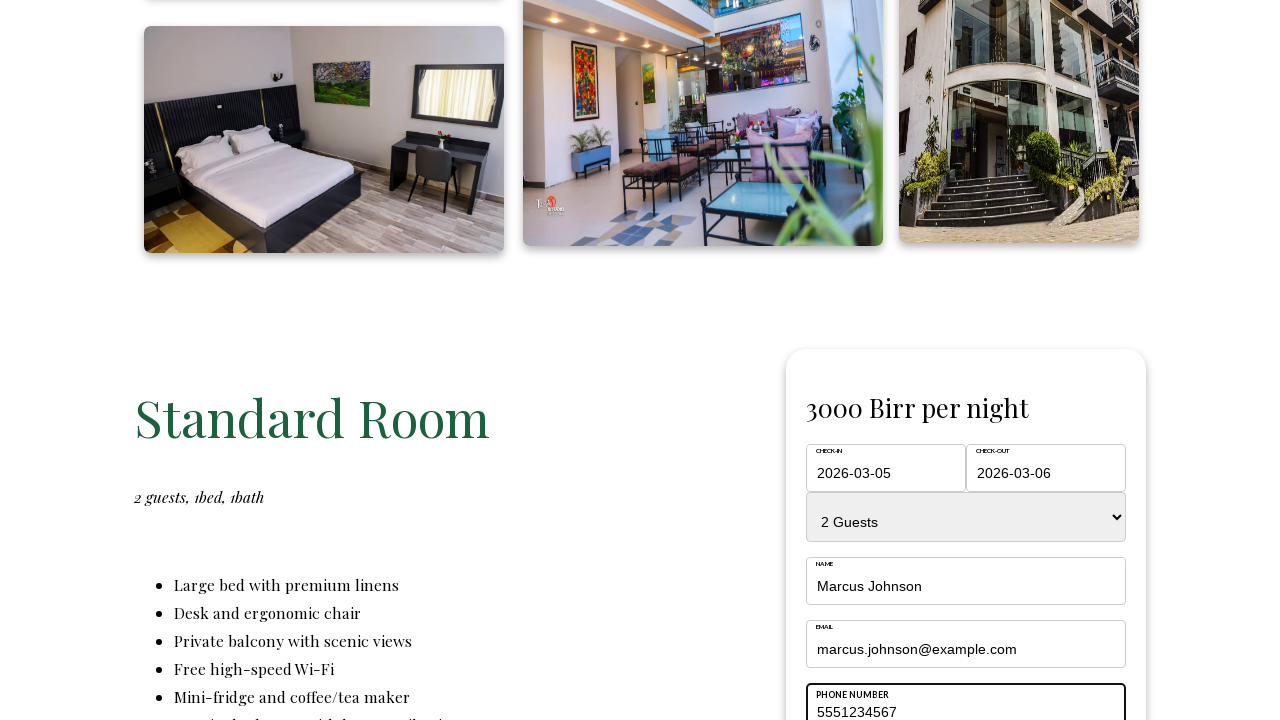

Clicked submit button to complete reservation at (966, 360) on #submit-btn
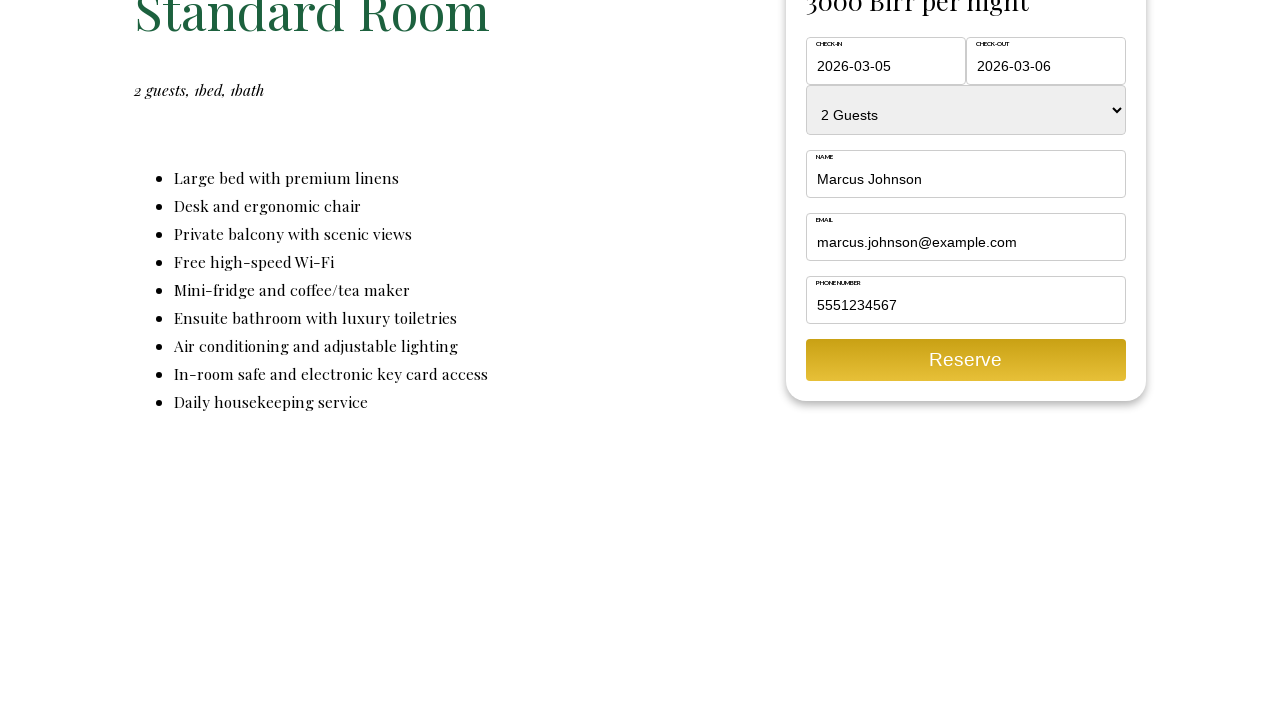

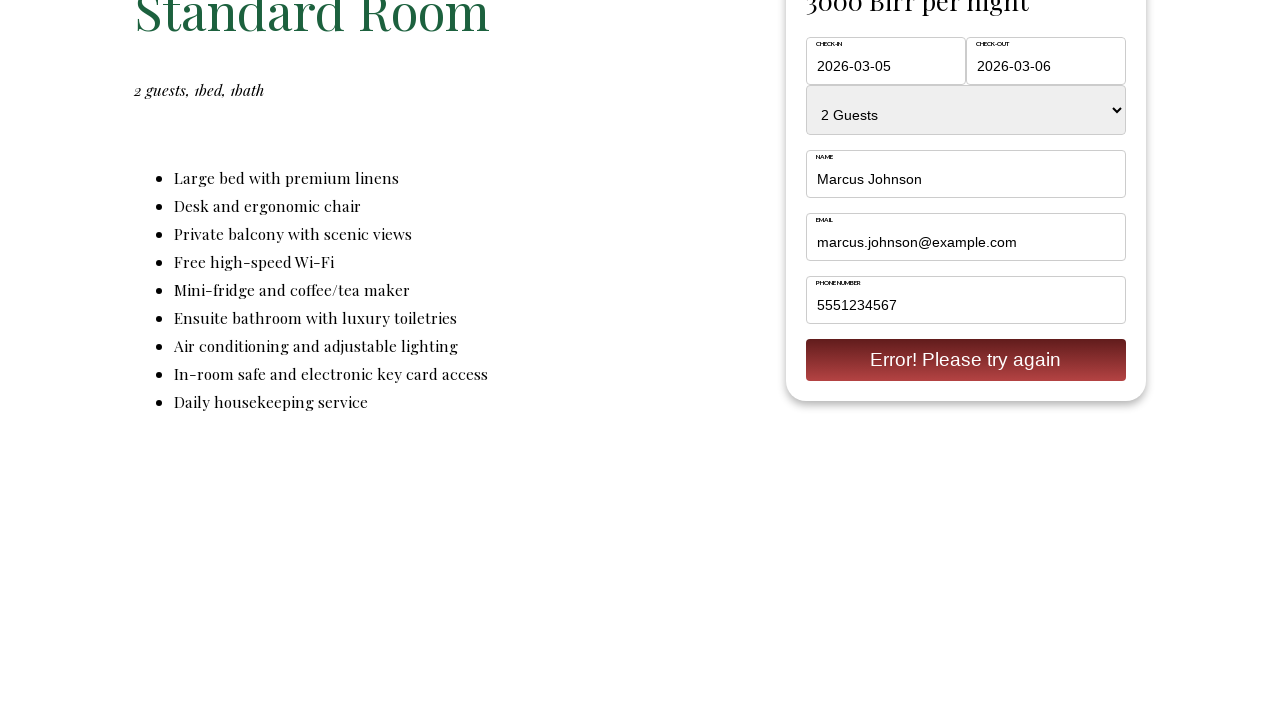